Navigates to Python.org, clicks on the Python Package Index link, then navigates back to the main page

Starting URL: http://python.org

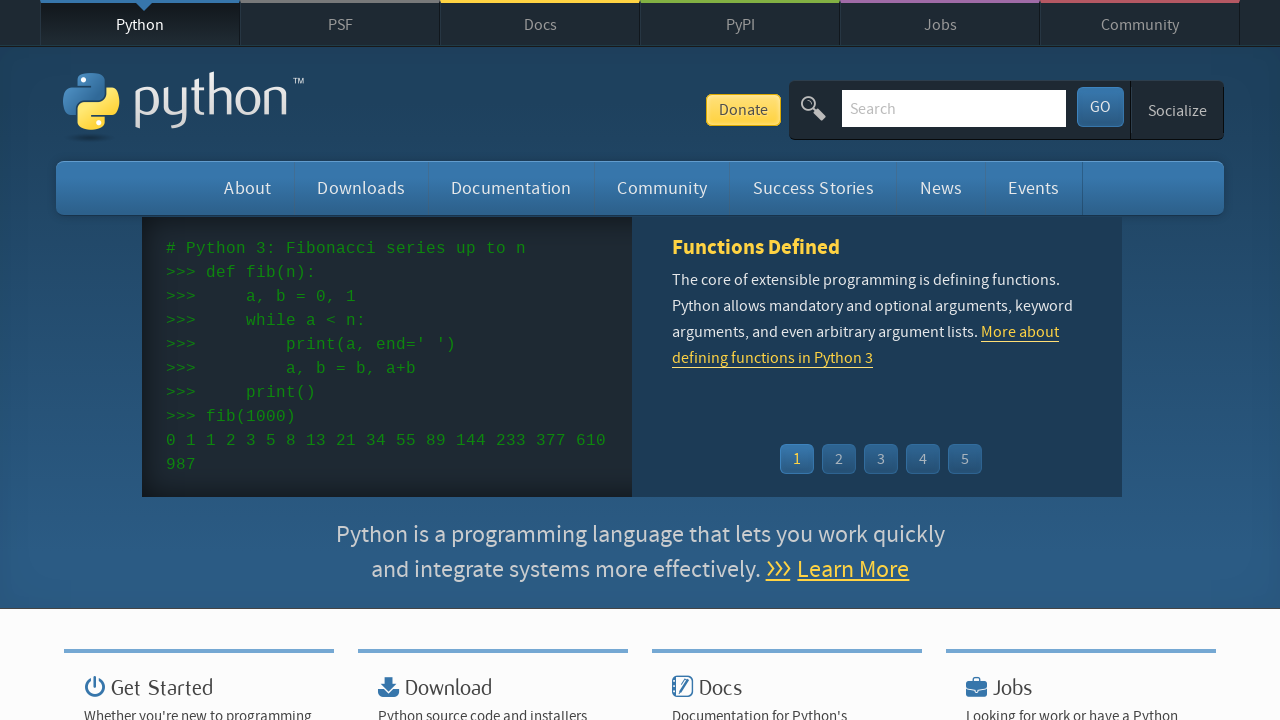

Clicked on the Python Package Index link at (740, 24) on a[title="Python Package Index"]
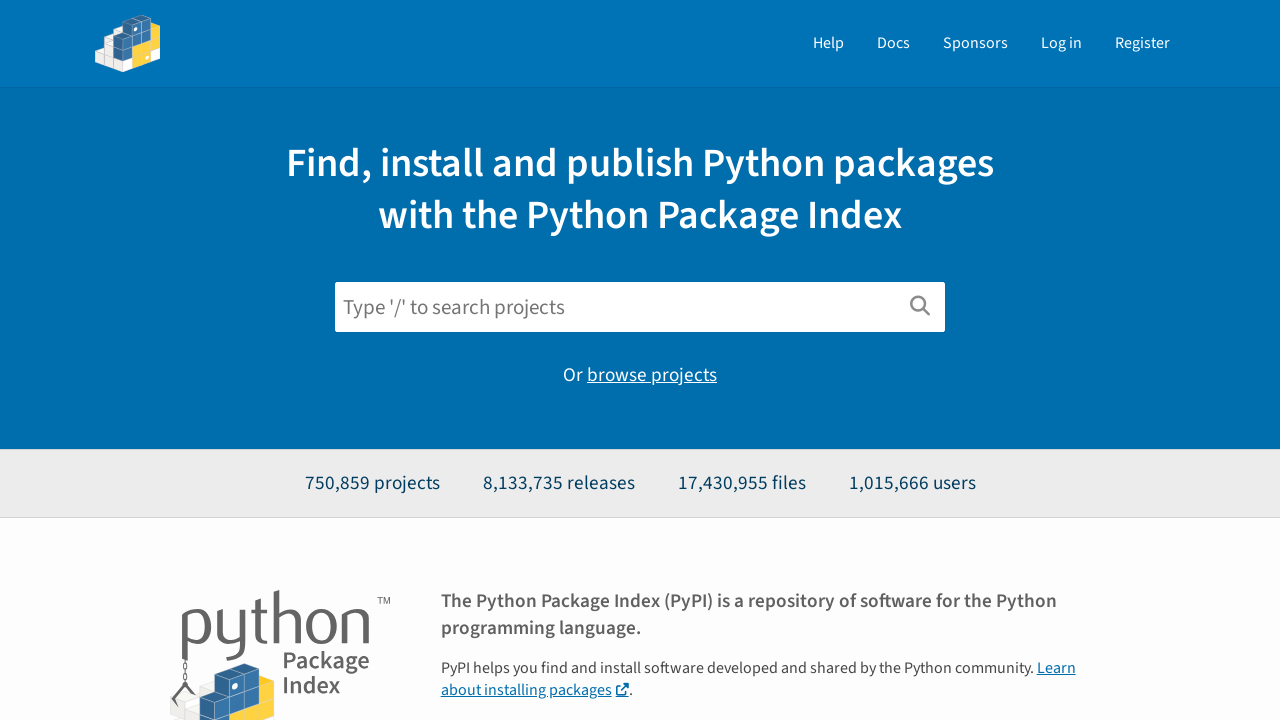

Navigated back to the previous page
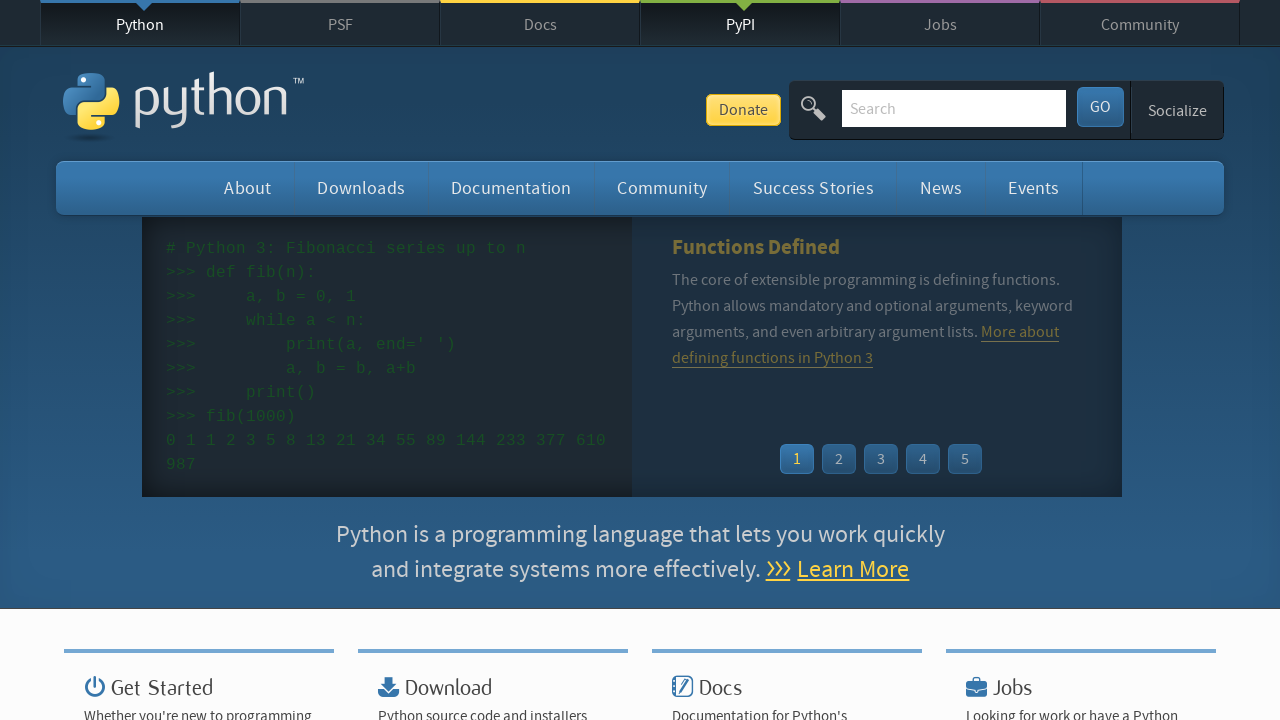

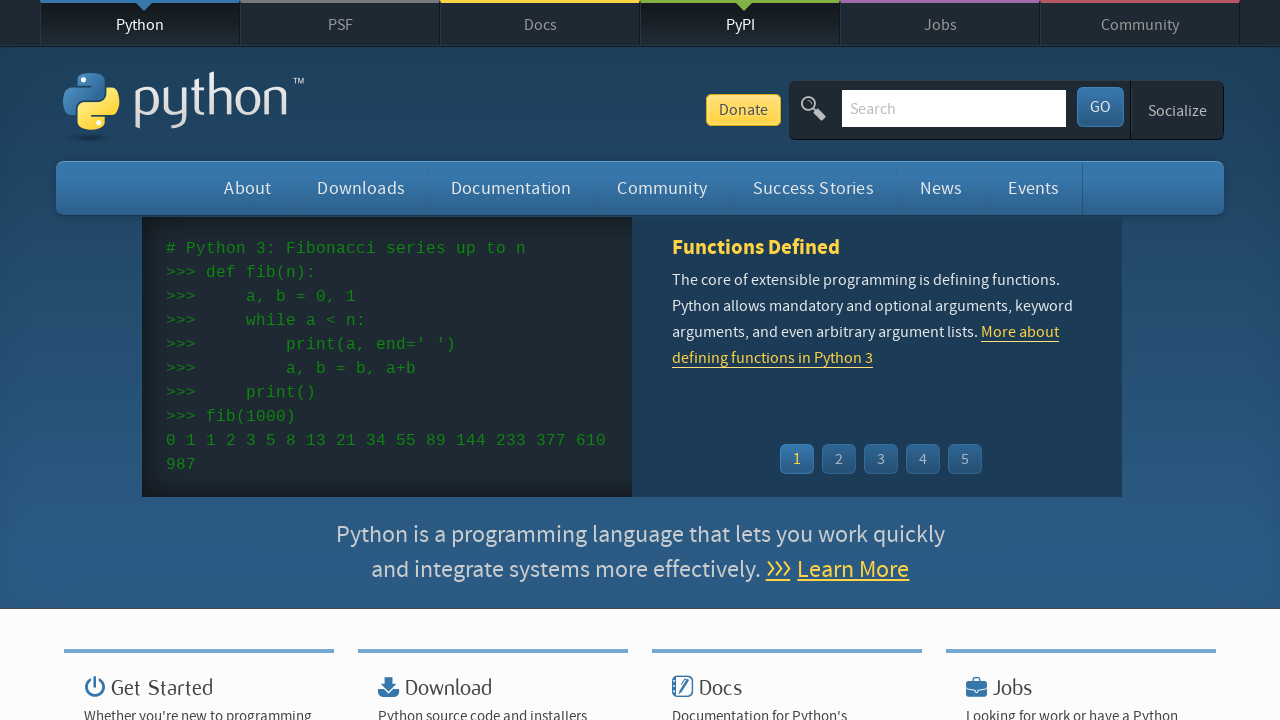